Tests the add/remove elements functionality by clicking the "Add Element" button five times and verifying that five "Delete" buttons are created

Starting URL: http://the-internet.herokuapp.com/add_remove_elements/

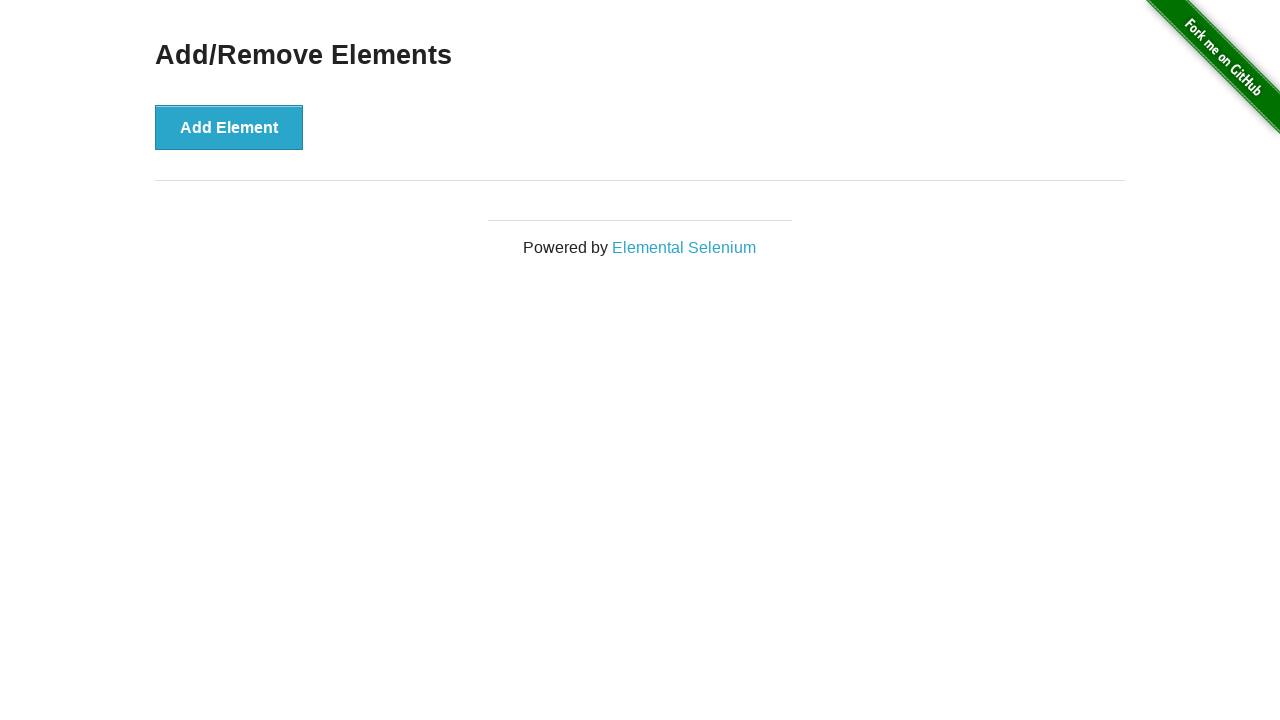

Clicked 'Add Element' button at (229, 127) on button
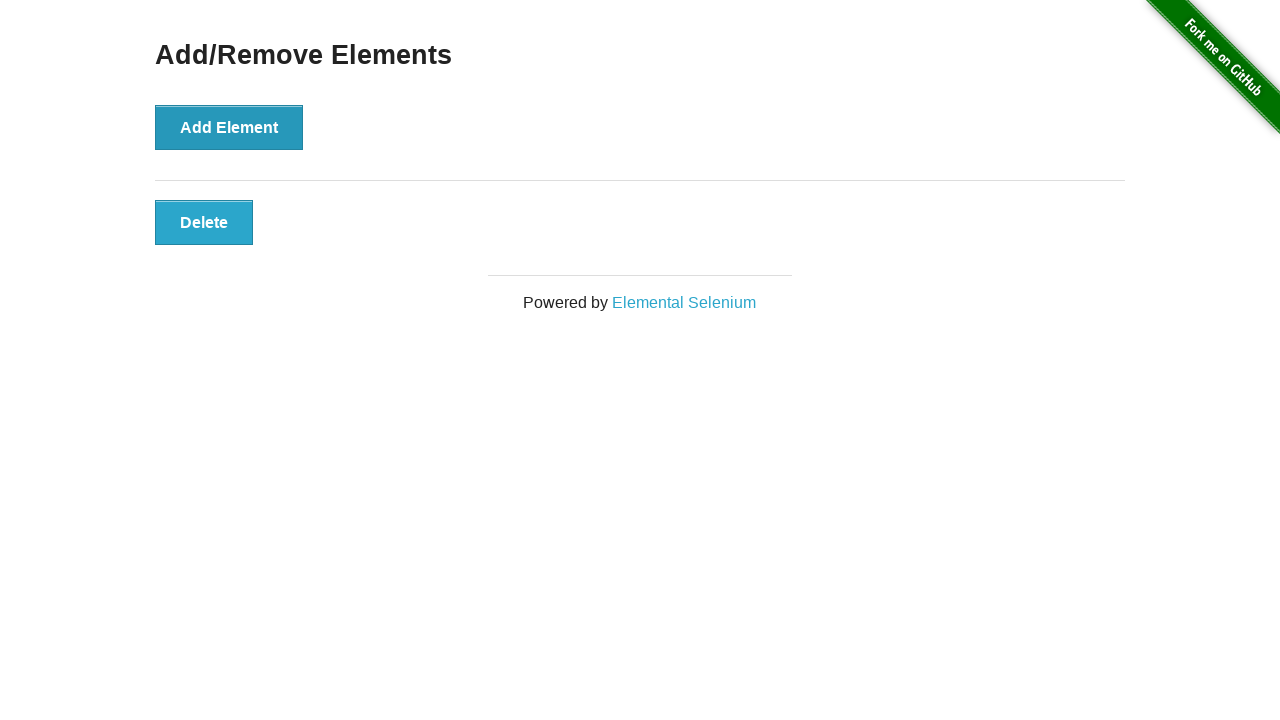

Clicked 'Add Element' button at (229, 127) on button
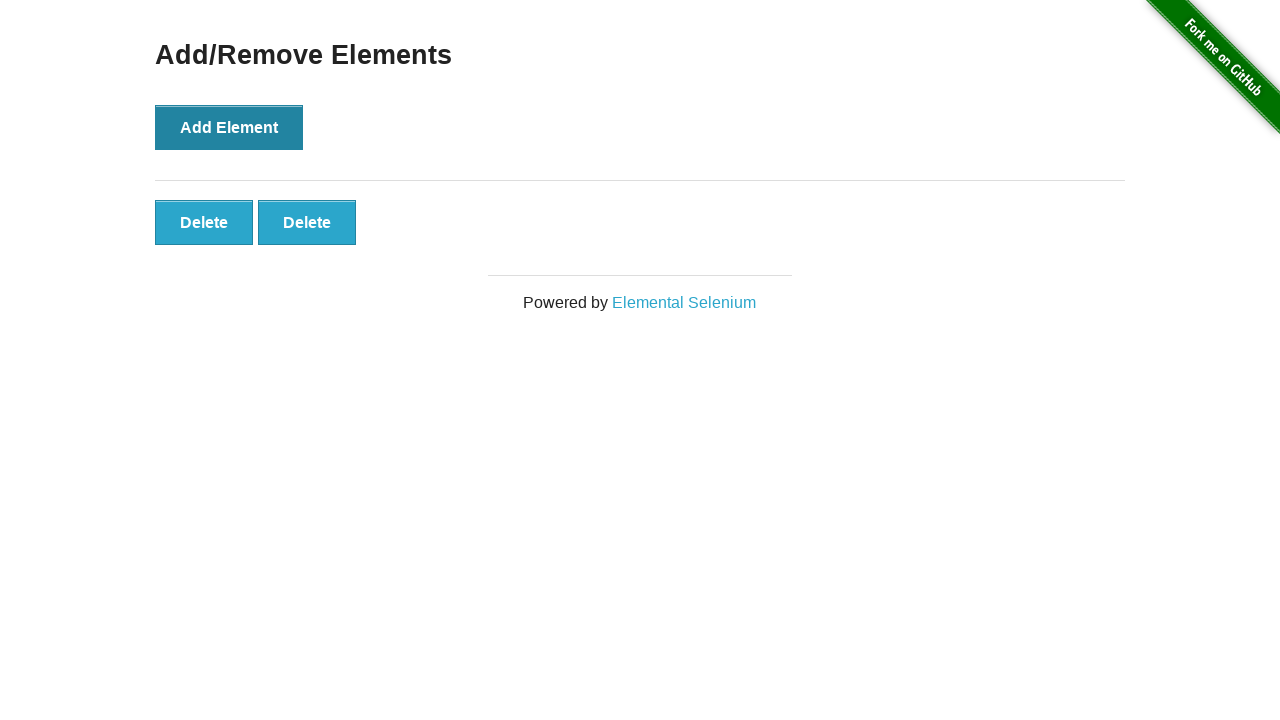

Clicked 'Add Element' button at (229, 127) on button
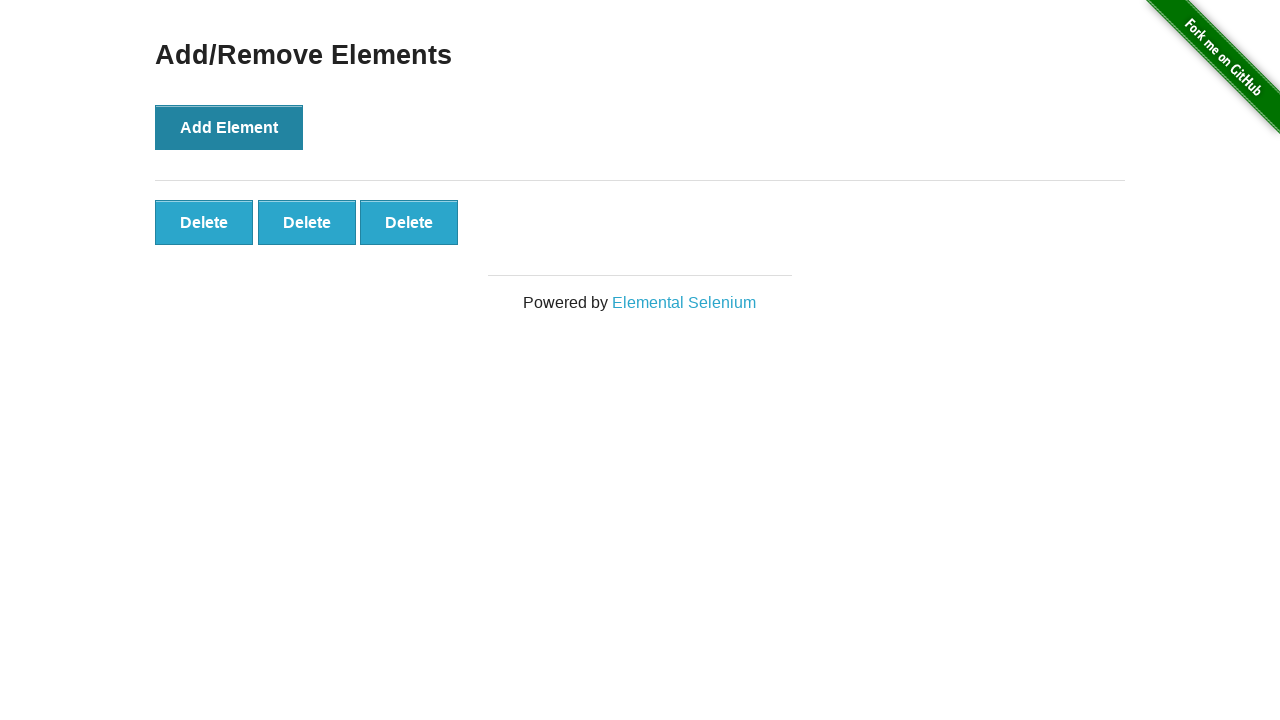

Clicked 'Add Element' button at (229, 127) on button
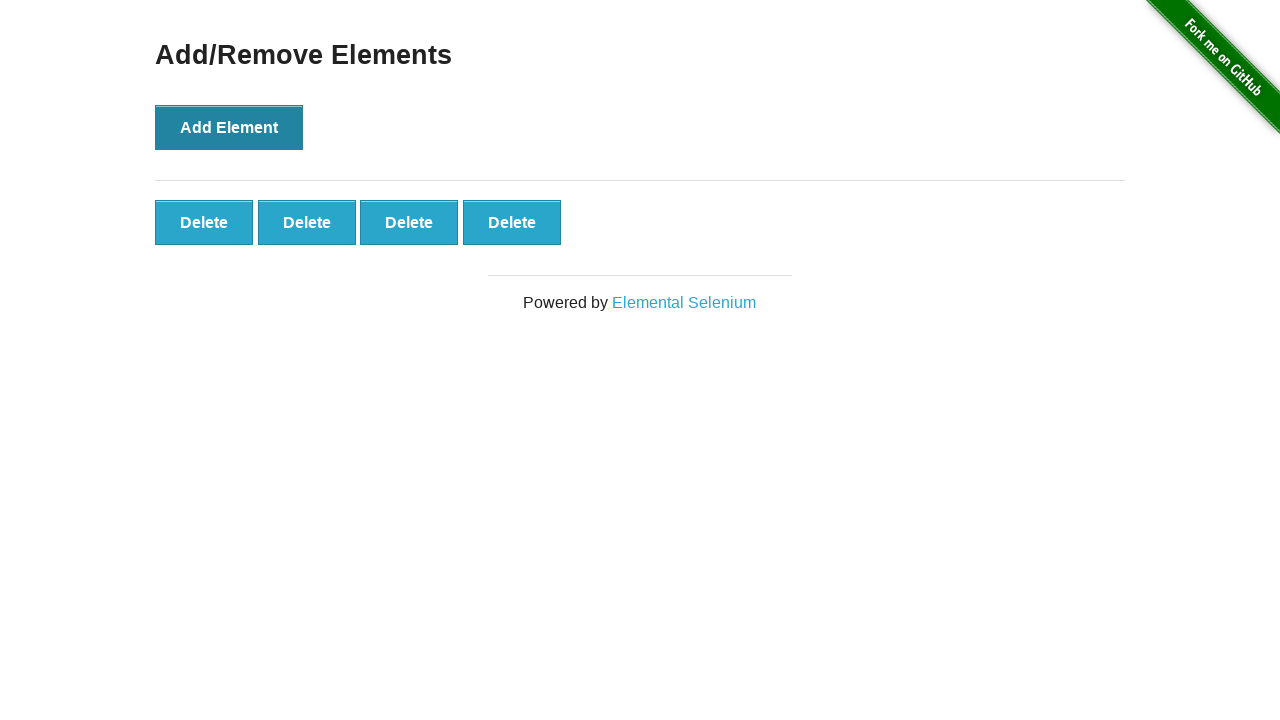

Clicked 'Add Element' button at (229, 127) on button
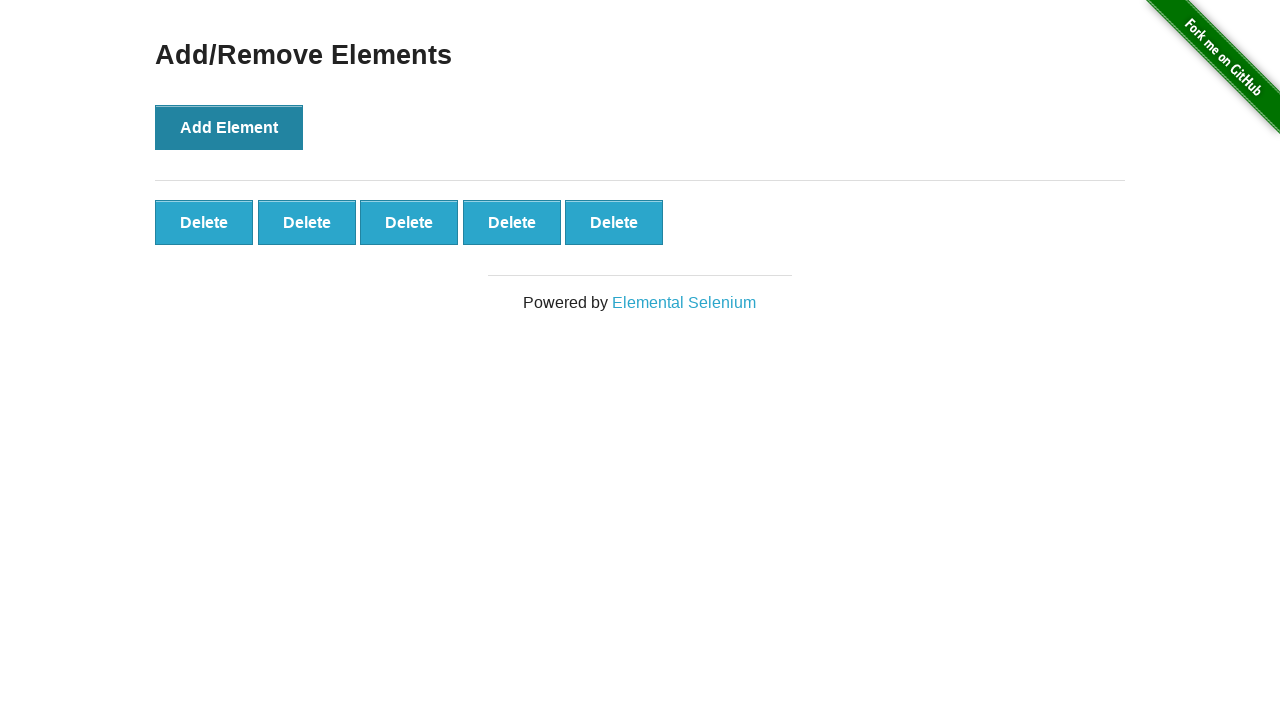

Waited for Delete buttons to appear
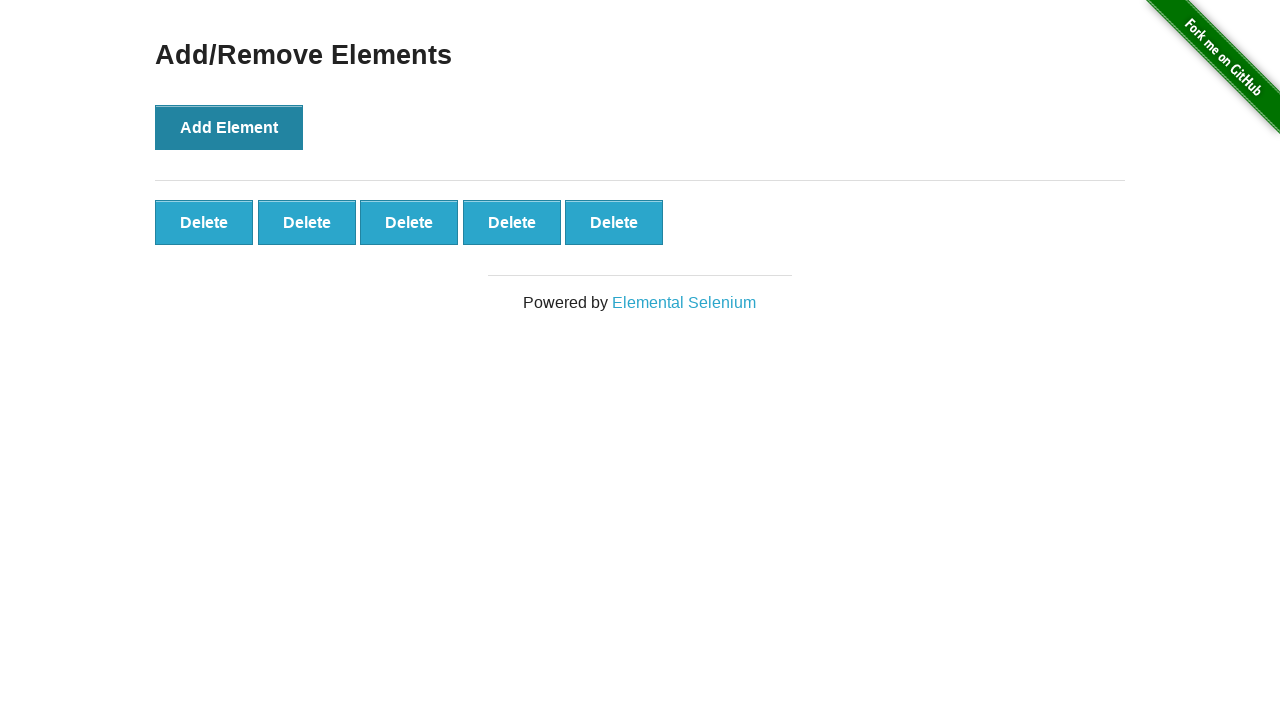

Located all Delete buttons
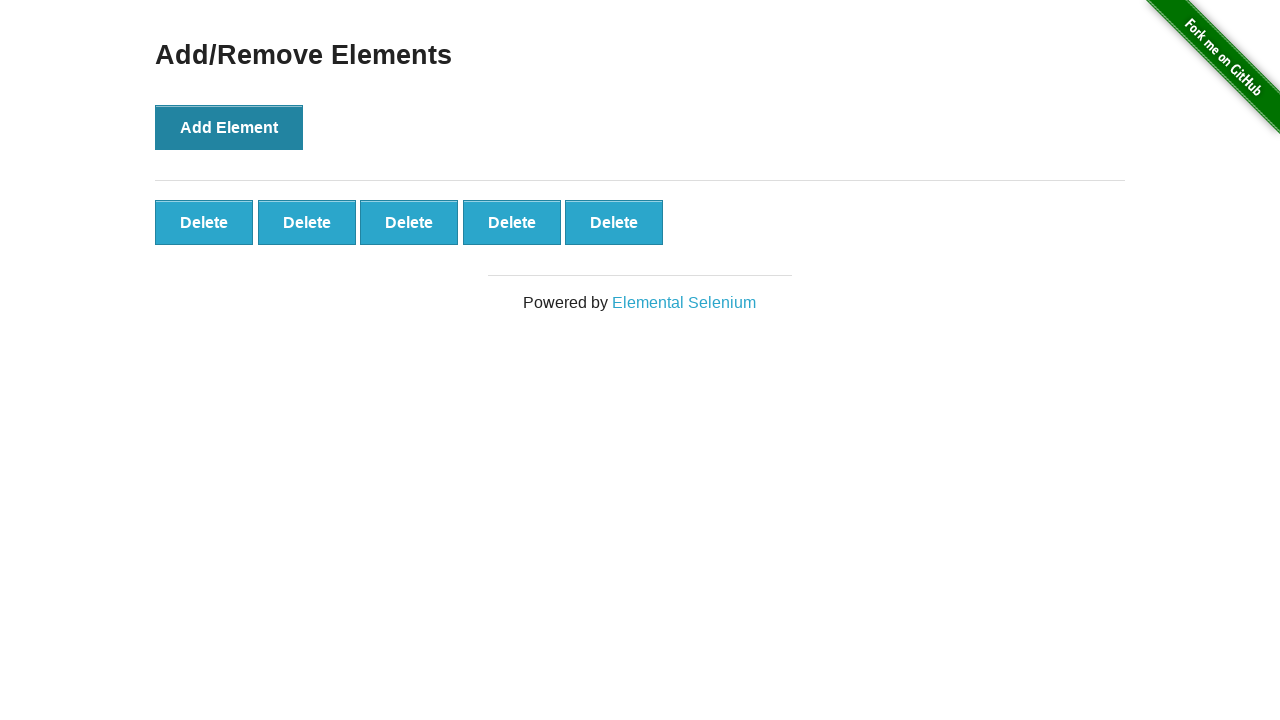

Verified that 5 Delete buttons were created
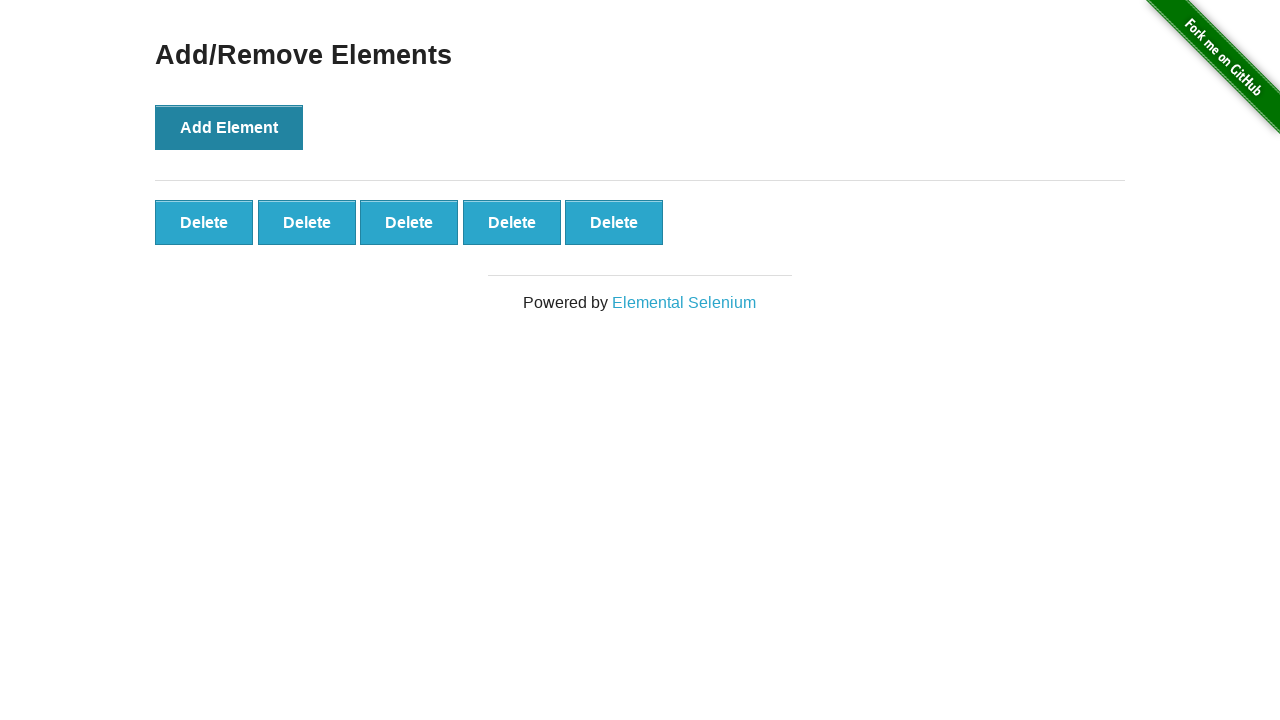

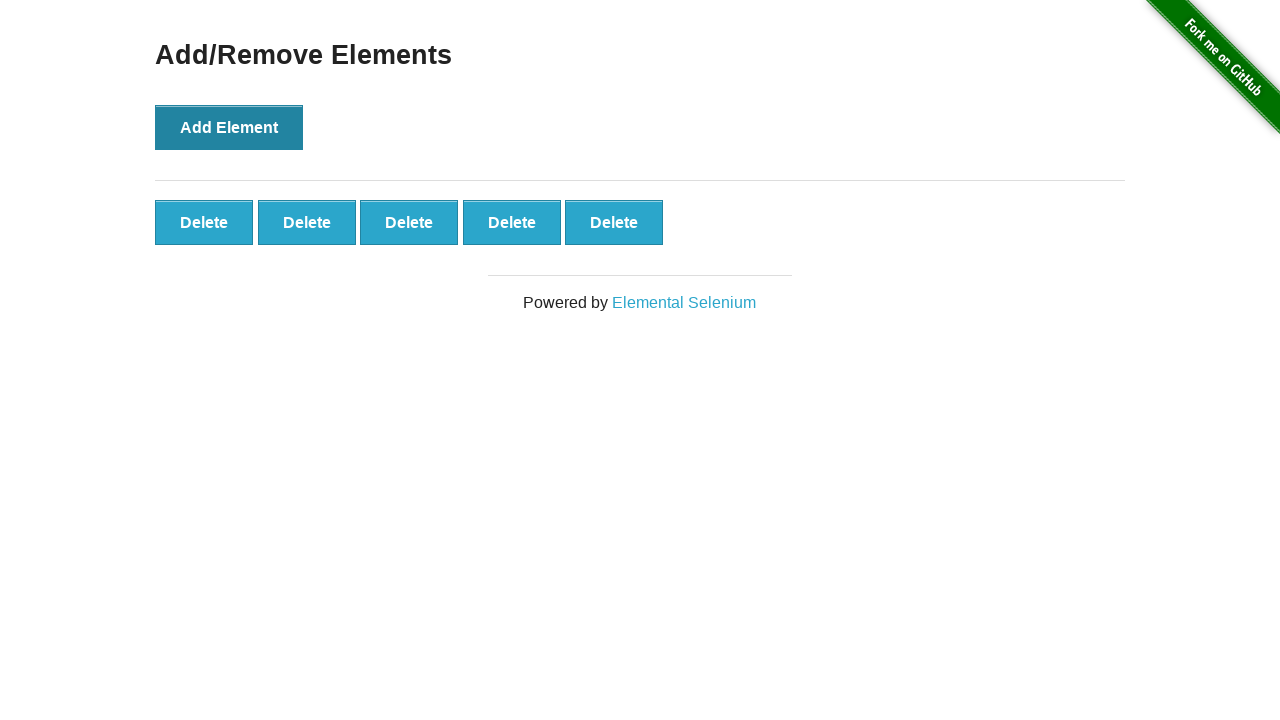